Navigates to a demo page and clicks a button that opens a new window/tab

Starting URL: http://demo.automationtesting.in/Windows.html

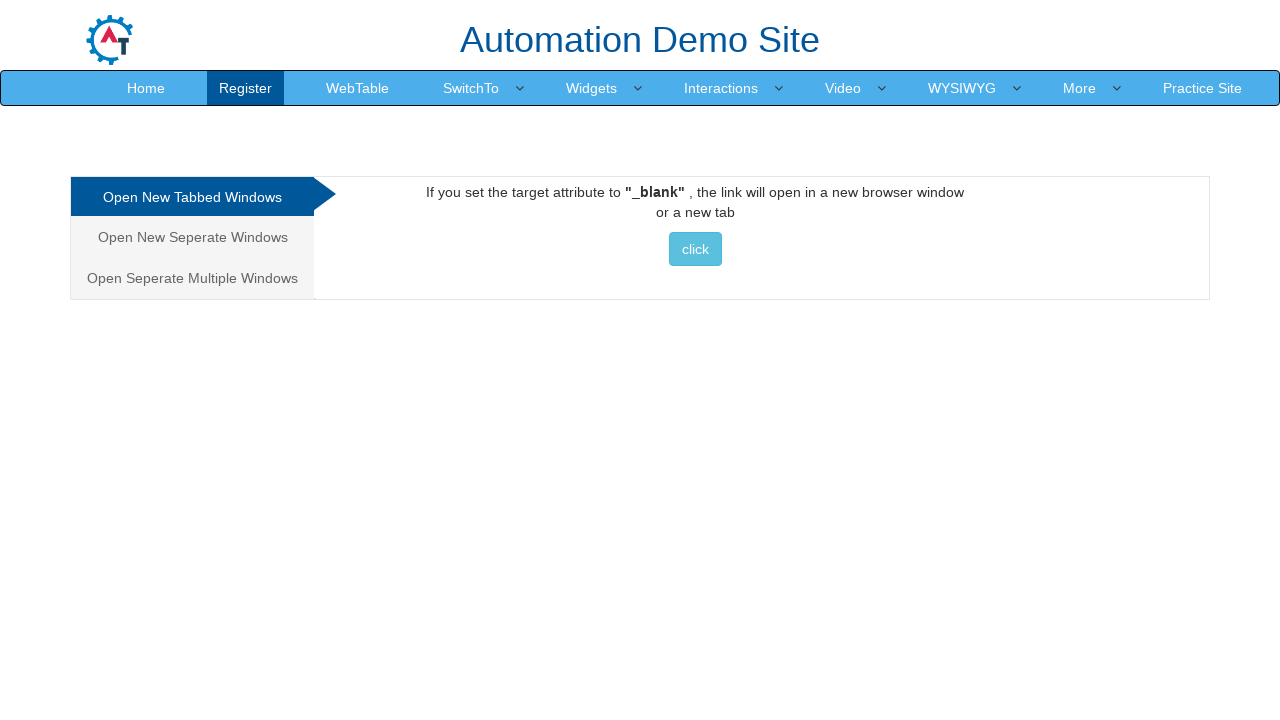

Navigated to demo page at http://demo.automationtesting.in/Windows.html
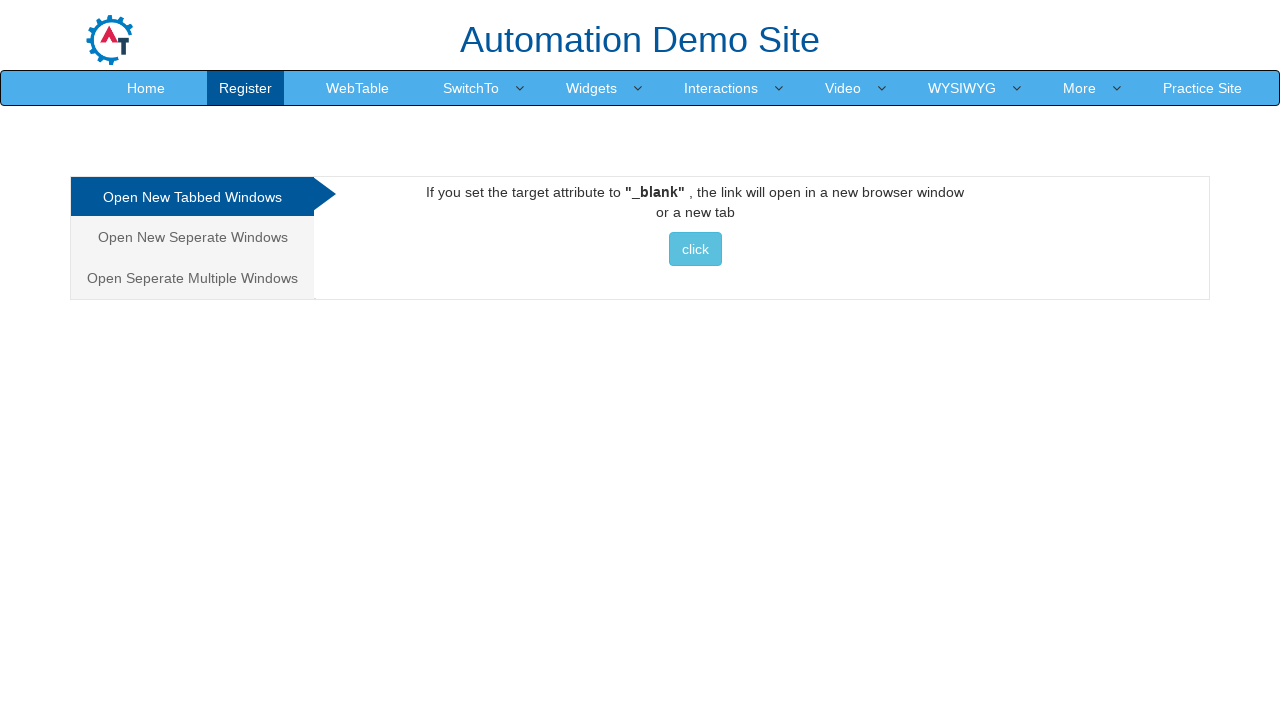

Clicked button with btn-info class to open new window/tab at (695, 249) on xpath=//button[contains(@class, 'btn-info')]
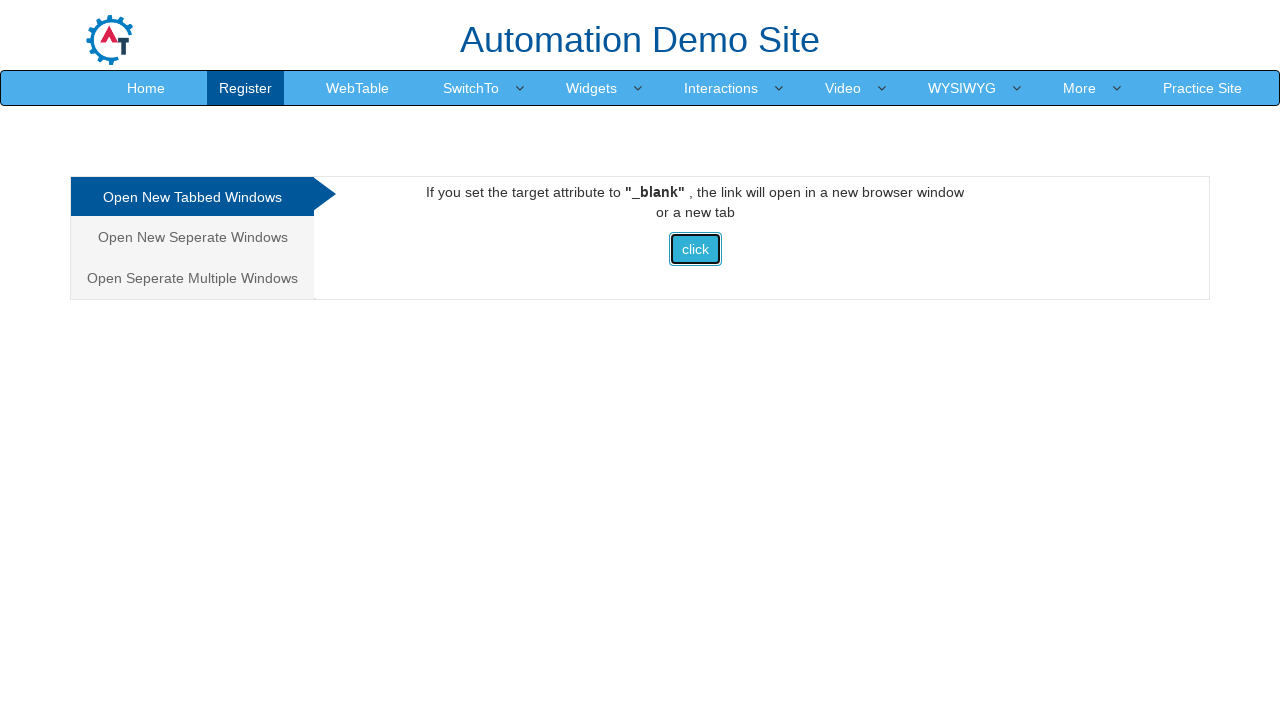

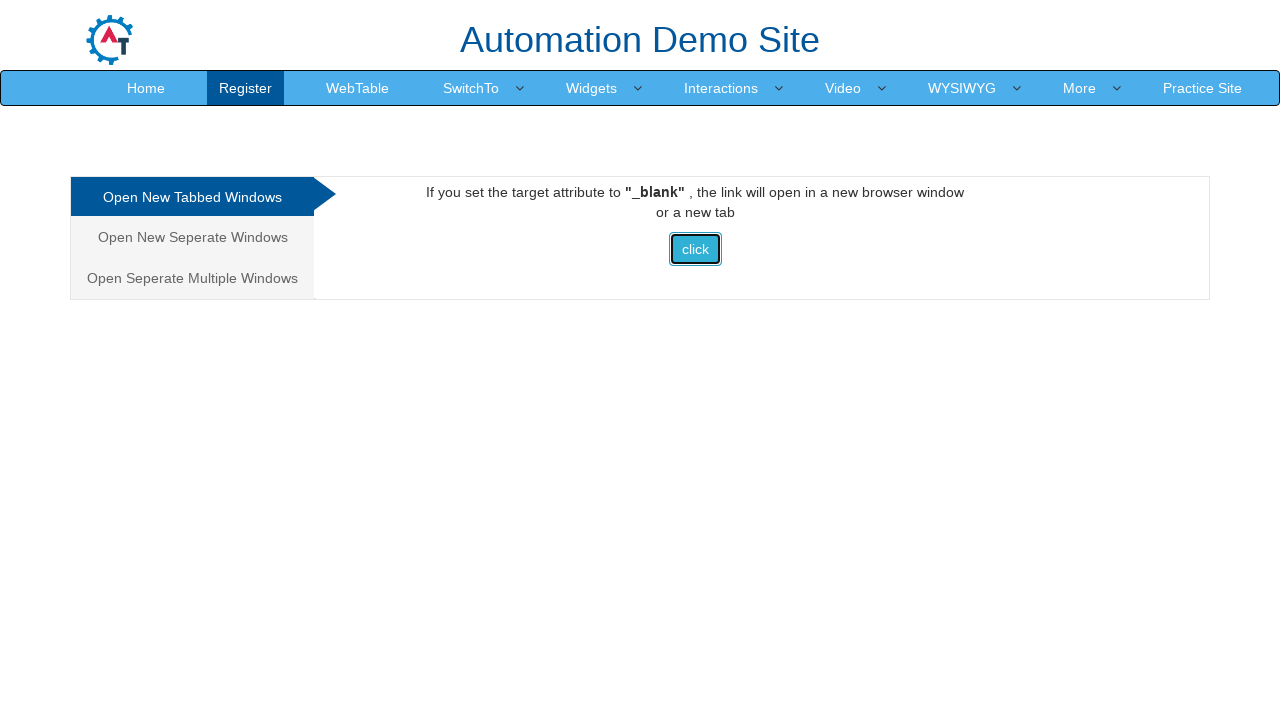